Tests window handling functionality by opening new windows/tabs, switching between them, and interacting with elements across multiple browser windows

Starting URL: https://letcode.in/window

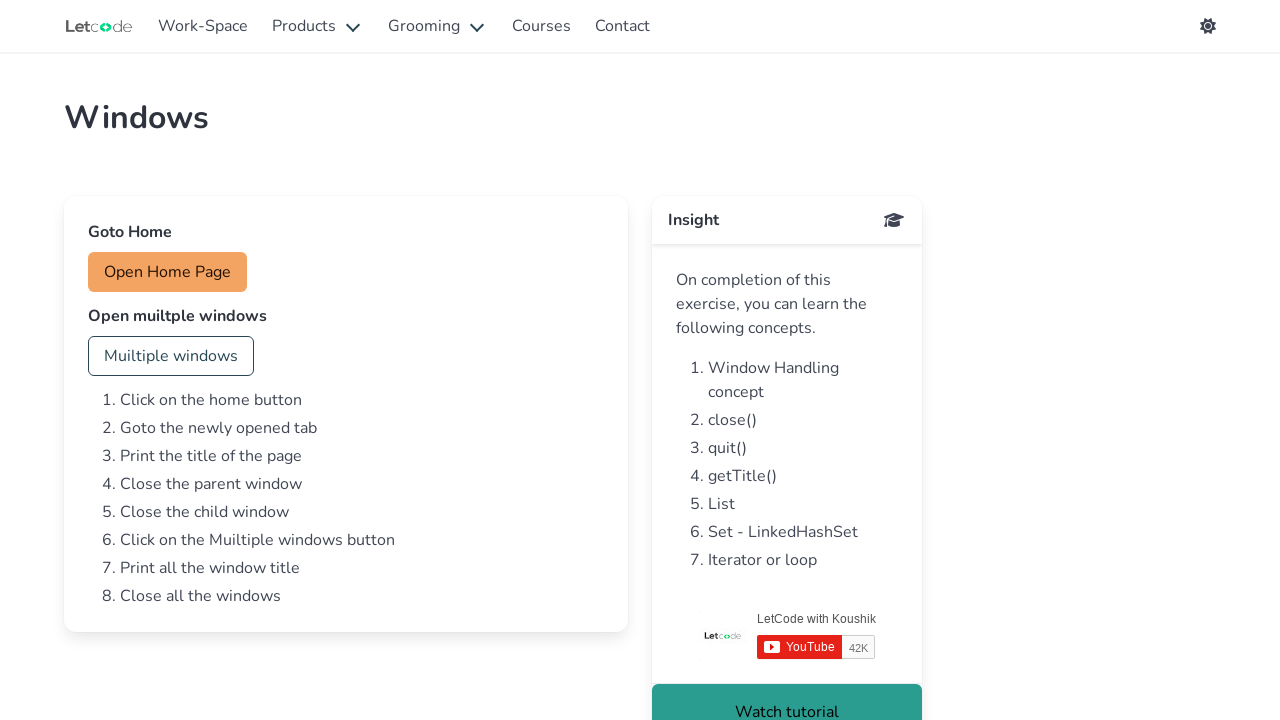

Clicked Home button to open new tab at (168, 272) on #home
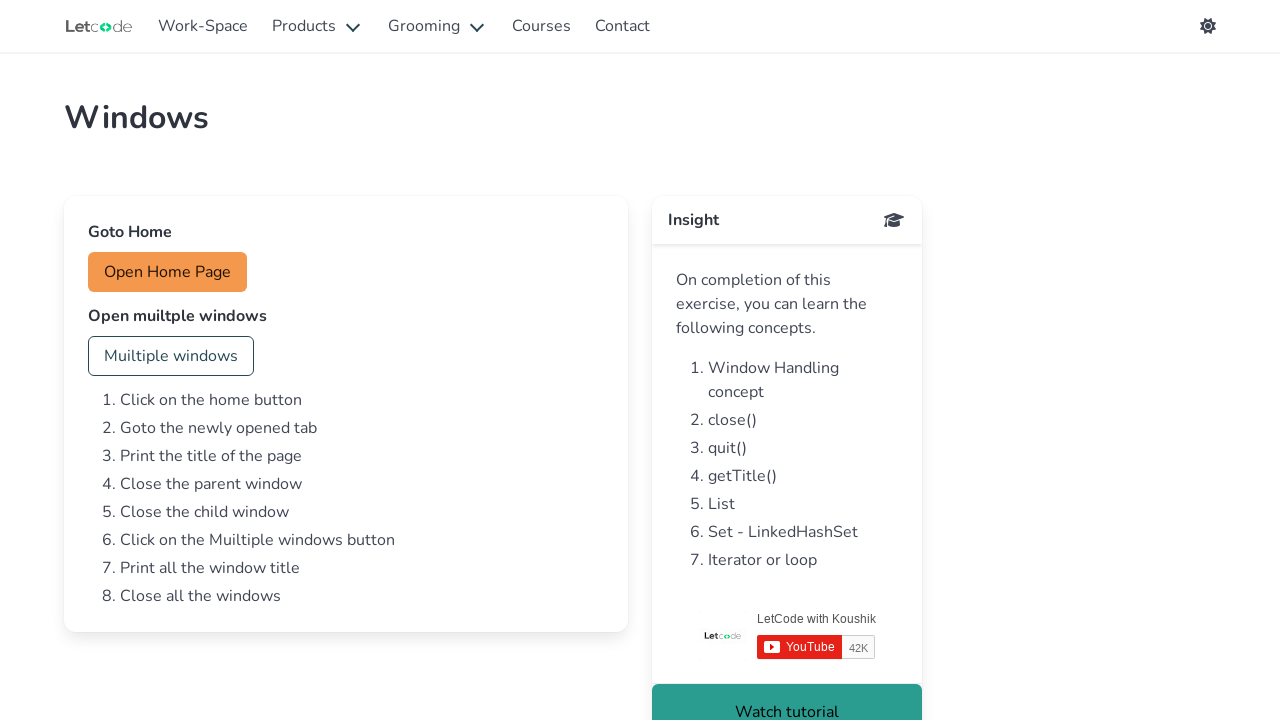

Retrieved newly opened page from context
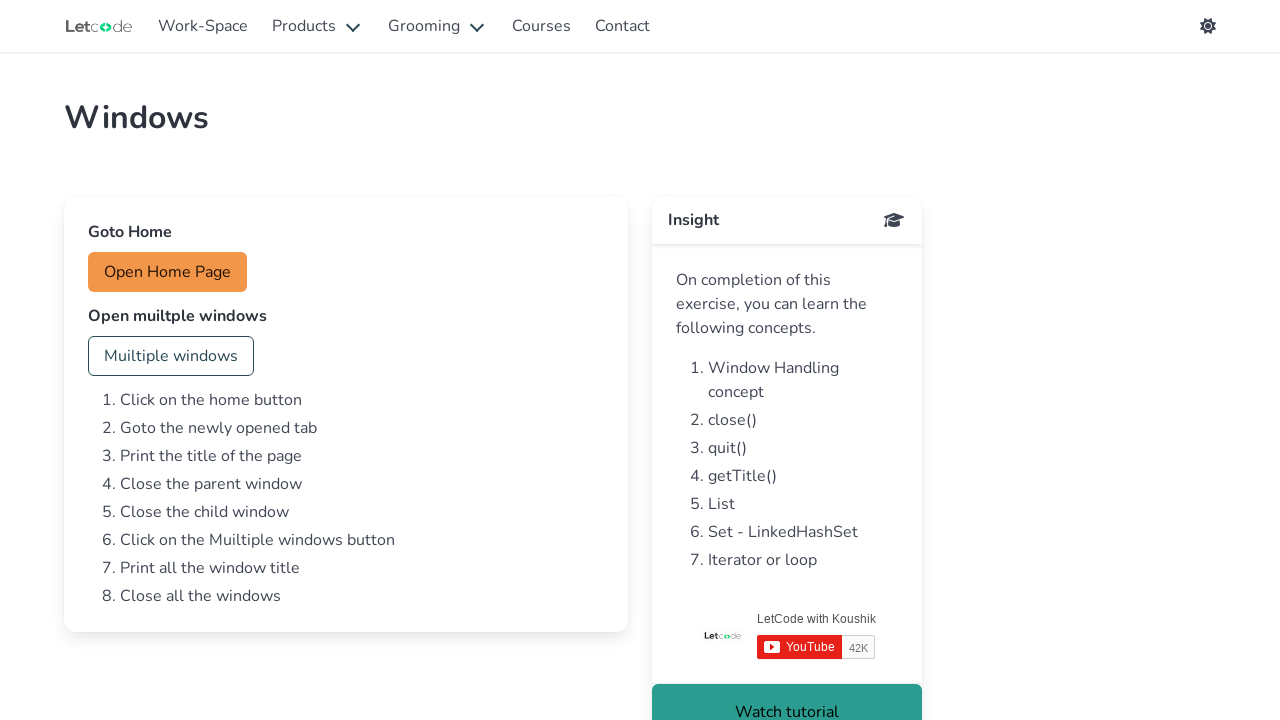

Waited for new page to load
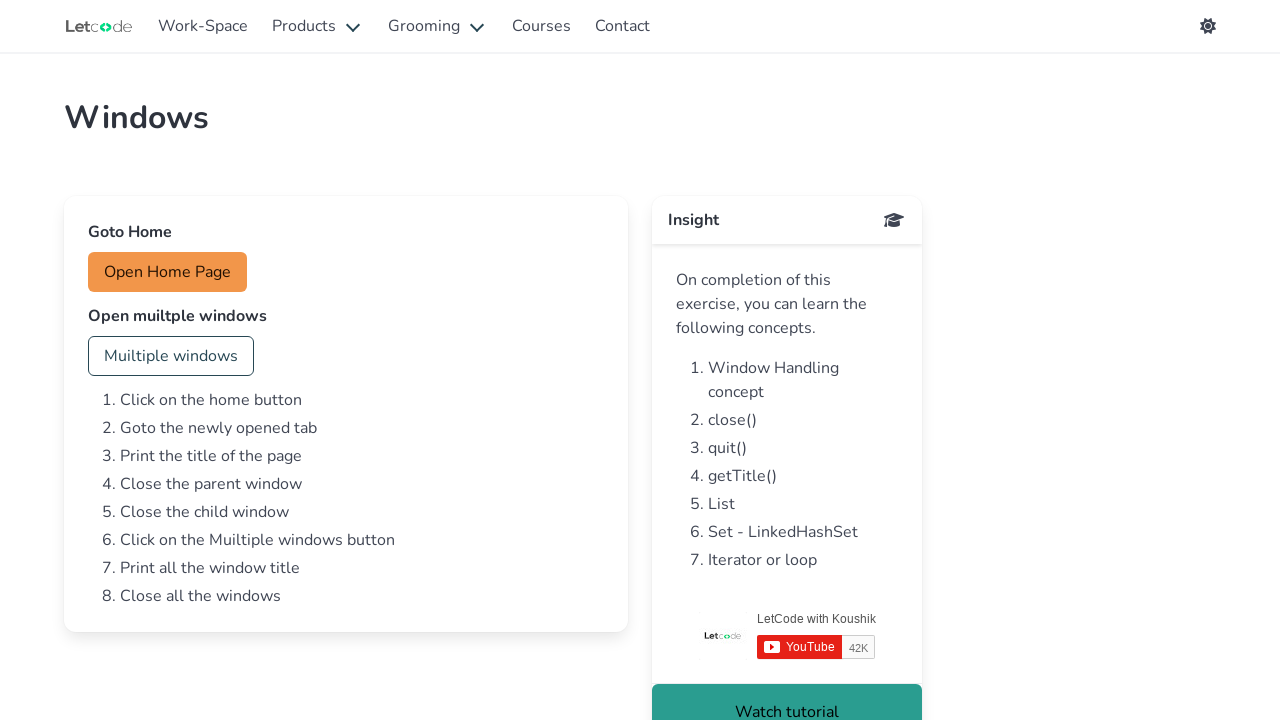

Verified child window URL: https://letcode.in/test
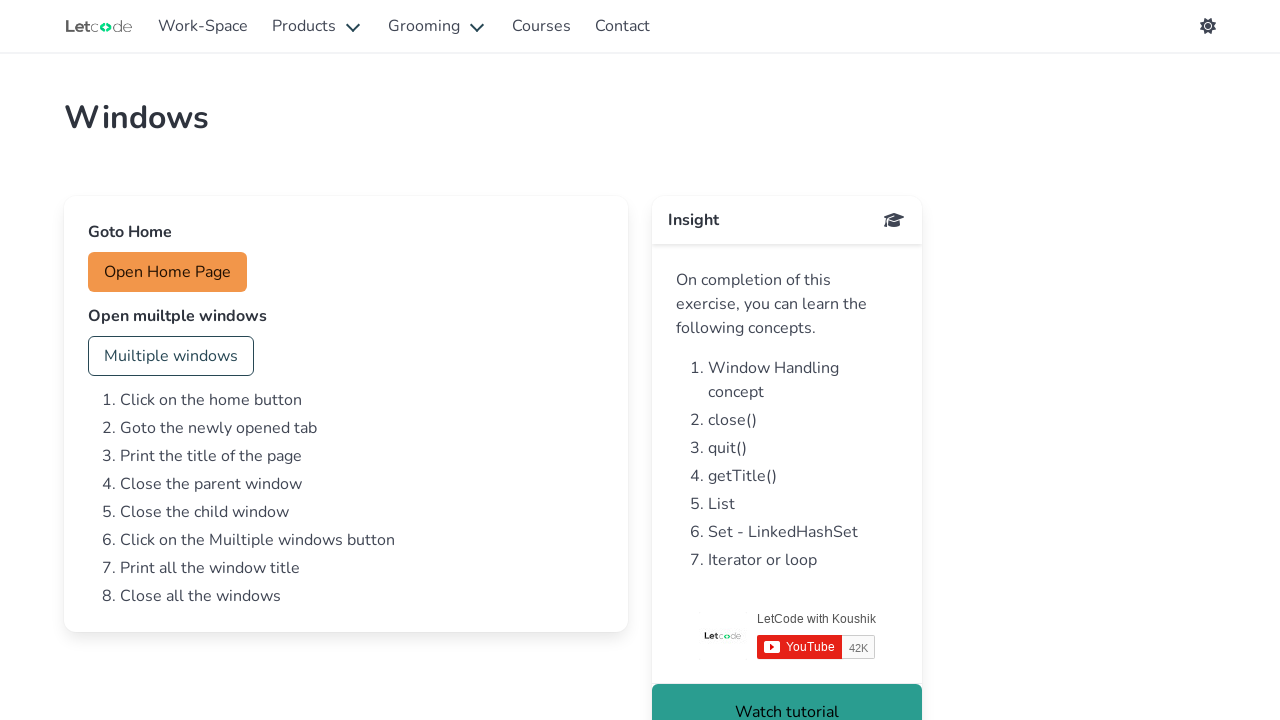

Closed child window
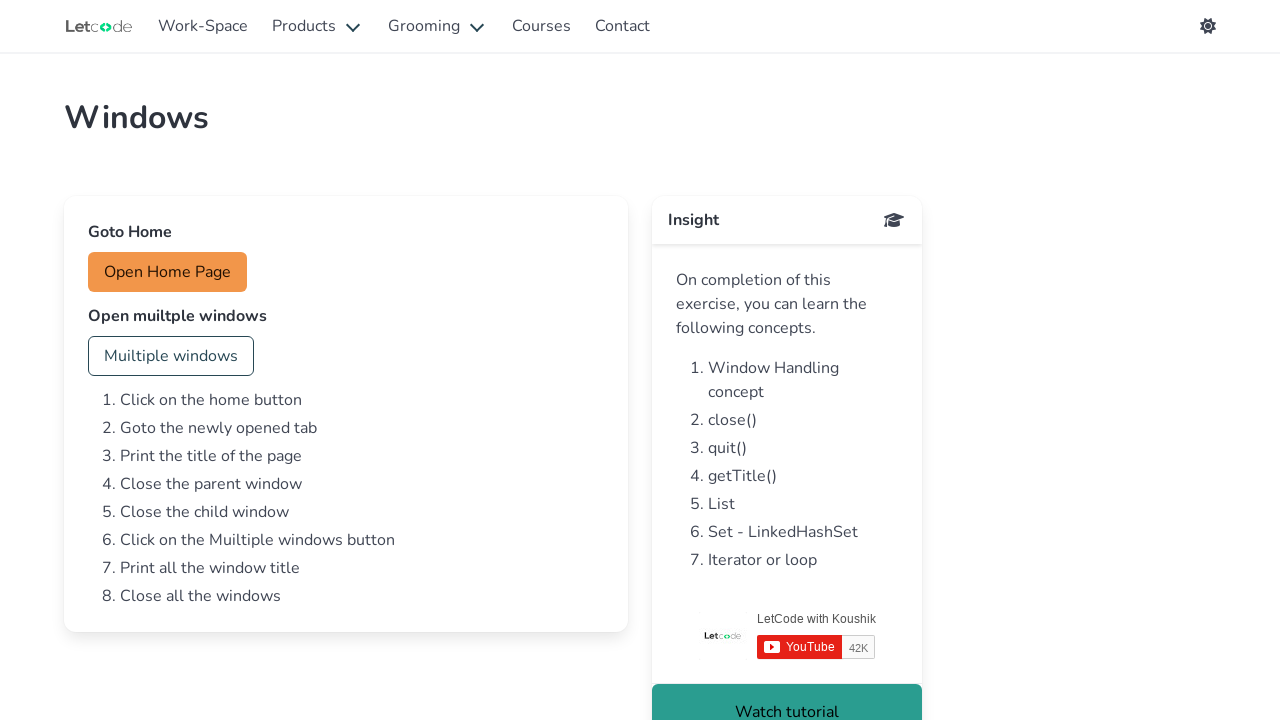

Clicked Multiple Windows button at (171, 356) on #multi
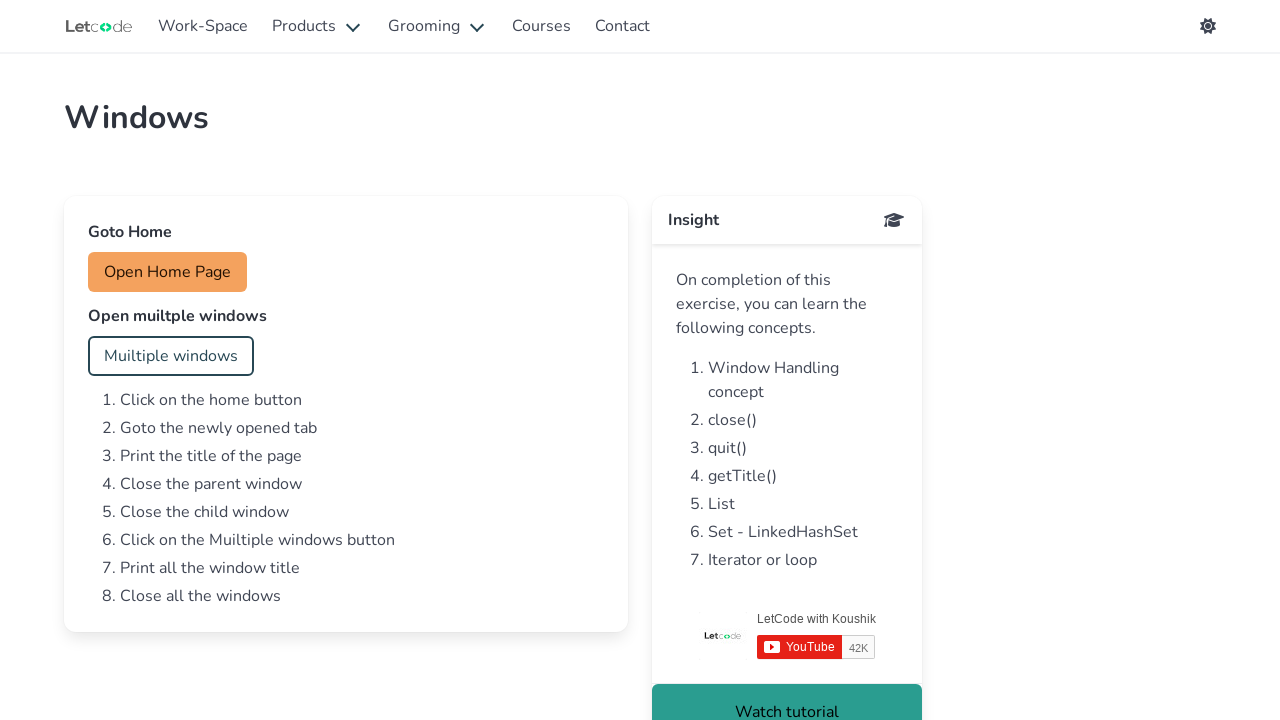

Retrieved and logged titles of all 1 open pages
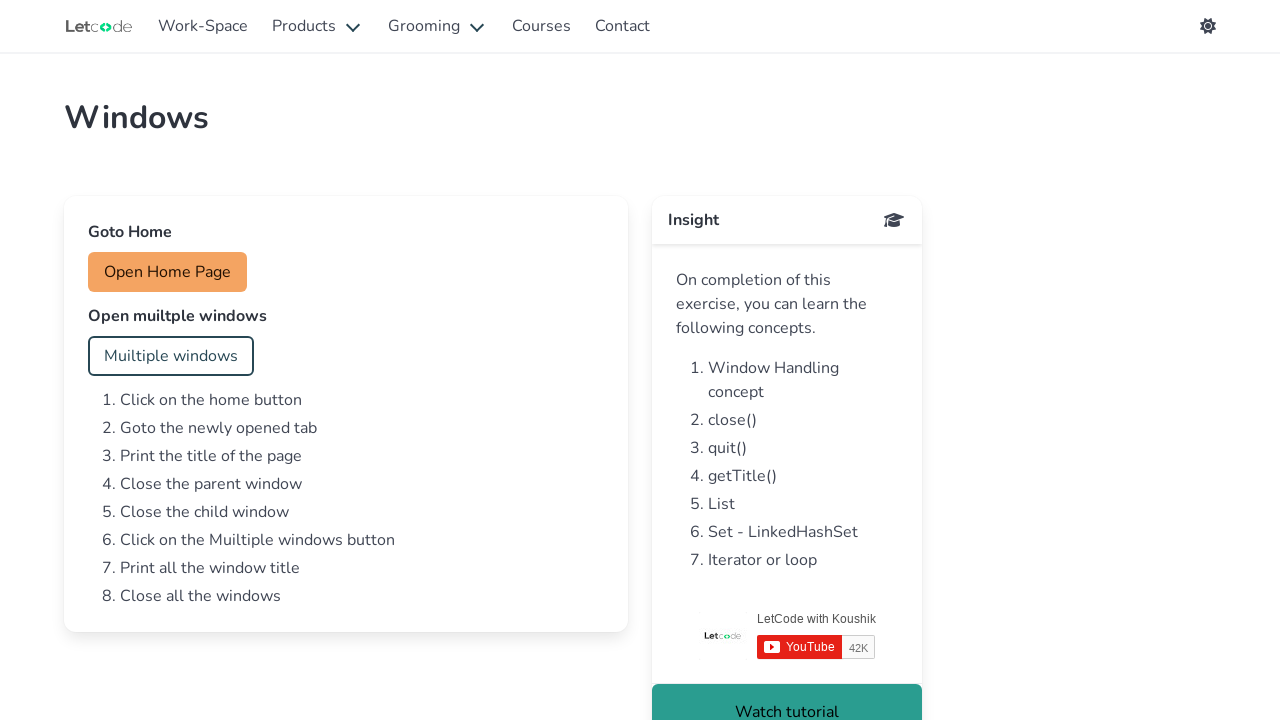

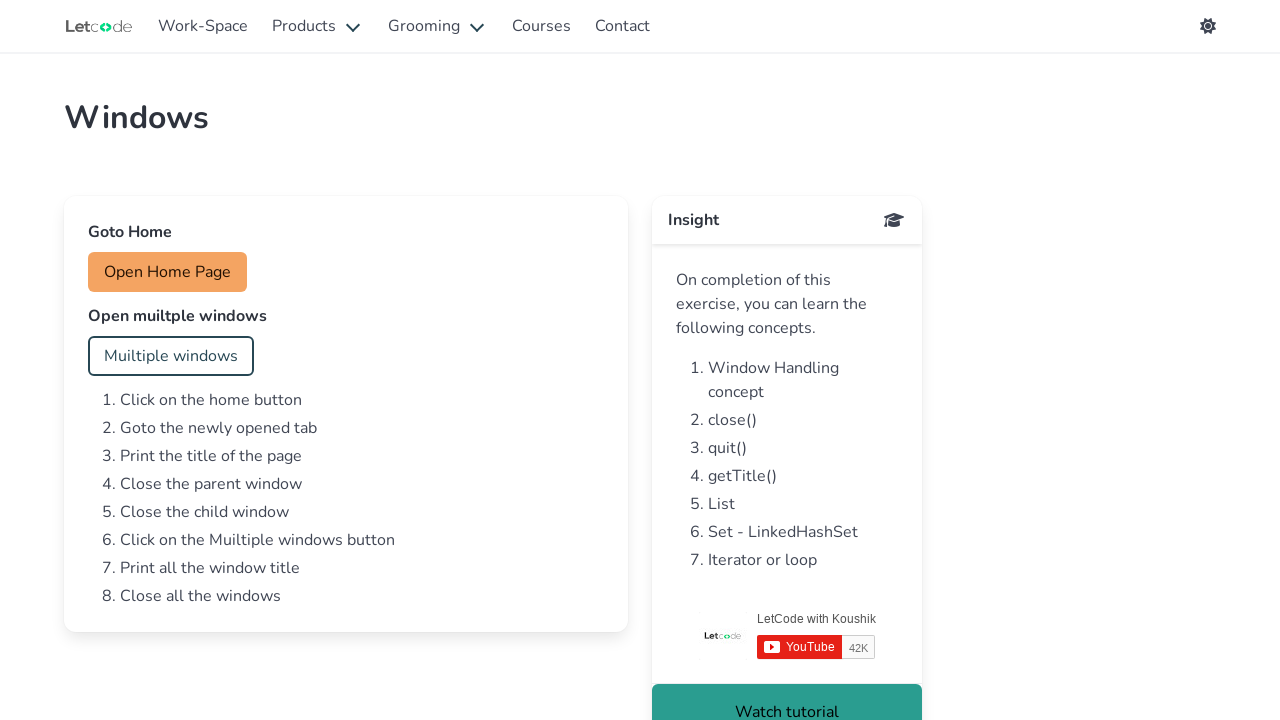